Navigates to LIC India homepage and clicks the default button, likely a cookie consent or popup dismissal

Starting URL: https://licindia.in/home

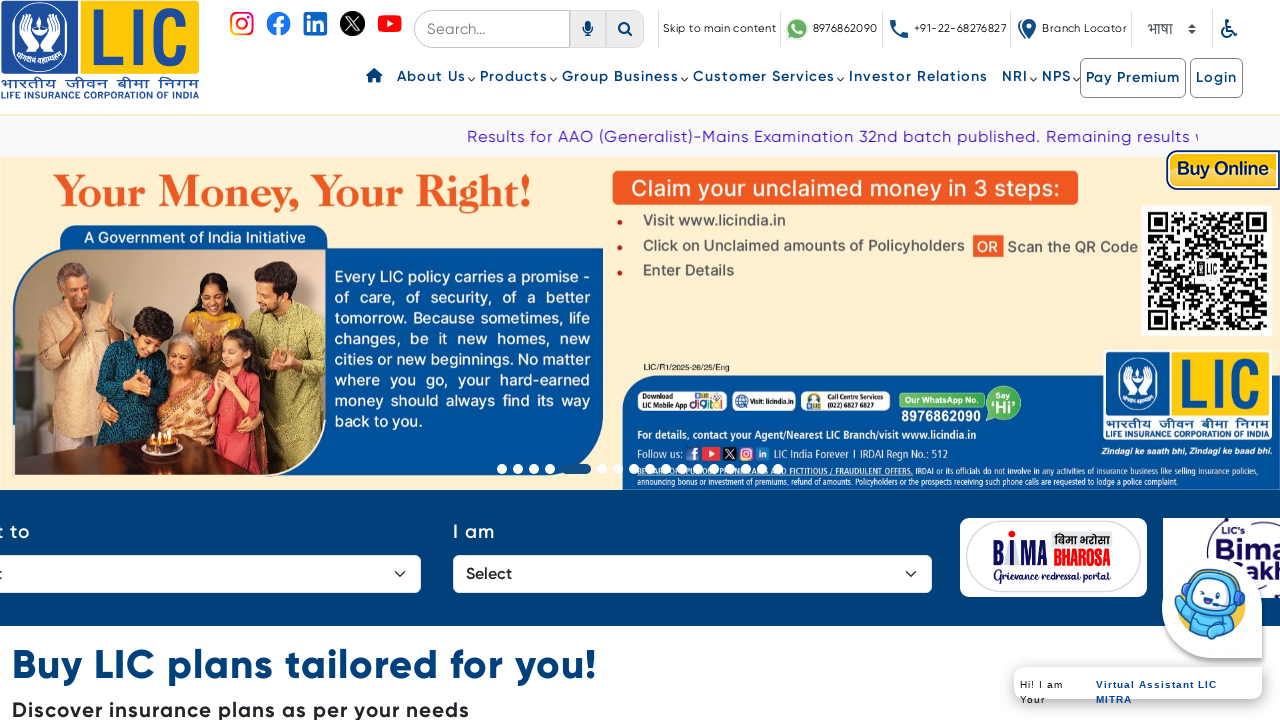

Navigated to LIC India homepage
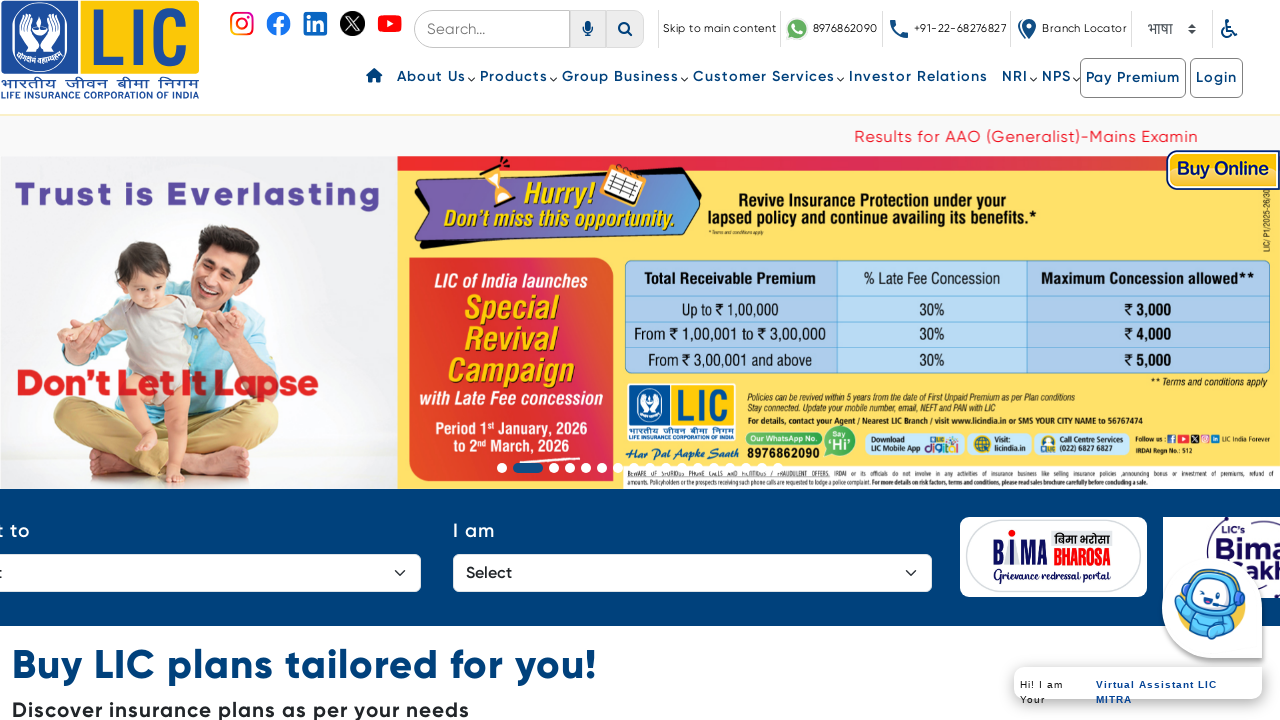

Clicked the default button to dismiss popup or cookie consent at (1133, 78) on .btn.btn-default
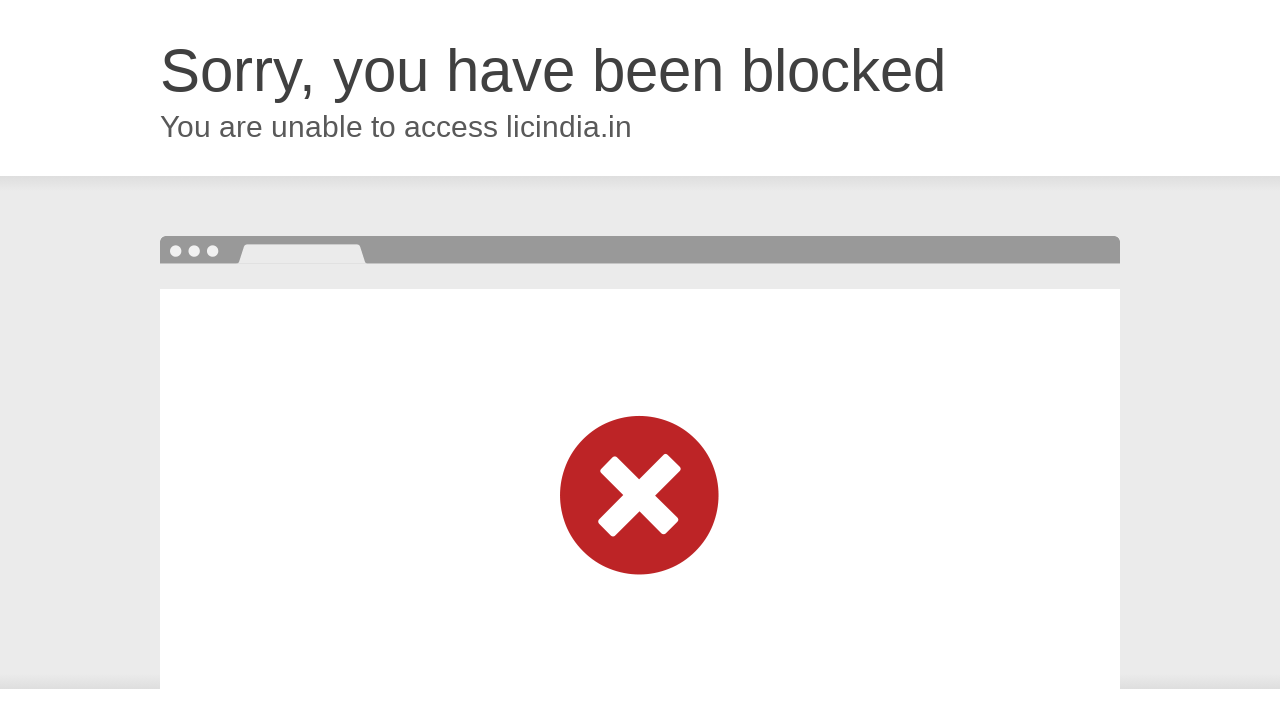

Waited 1 second for transitions to complete
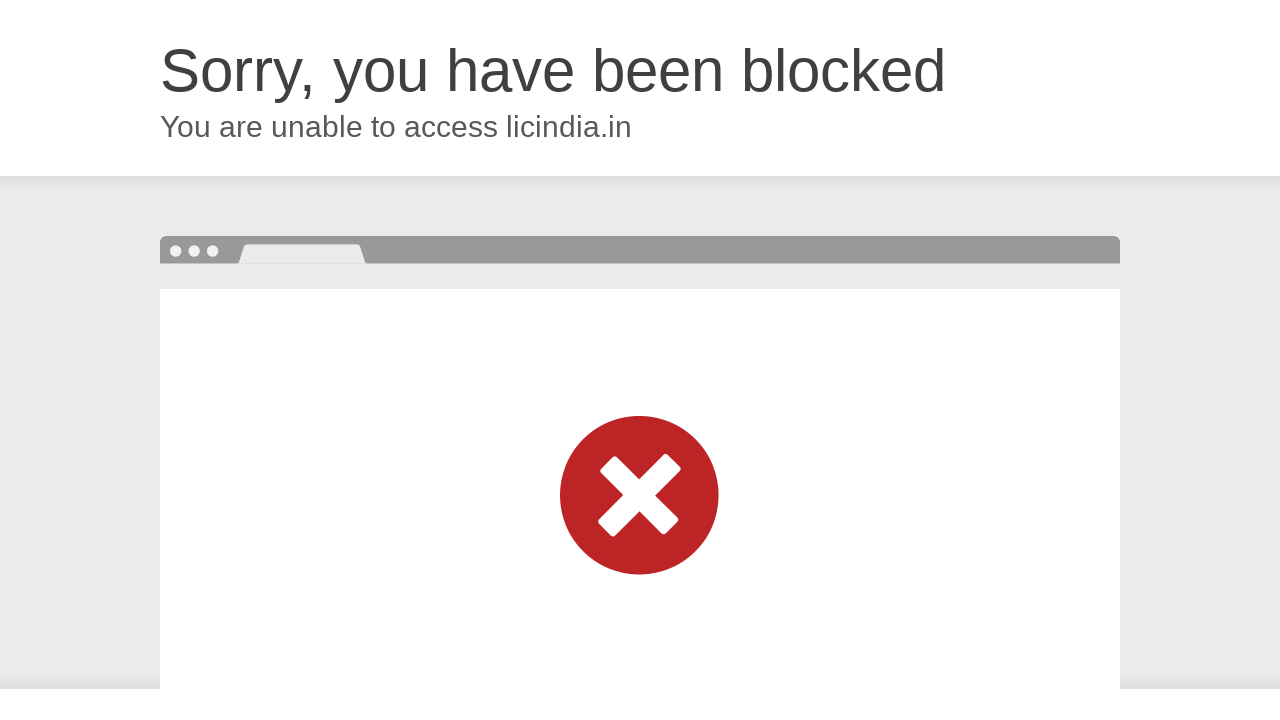

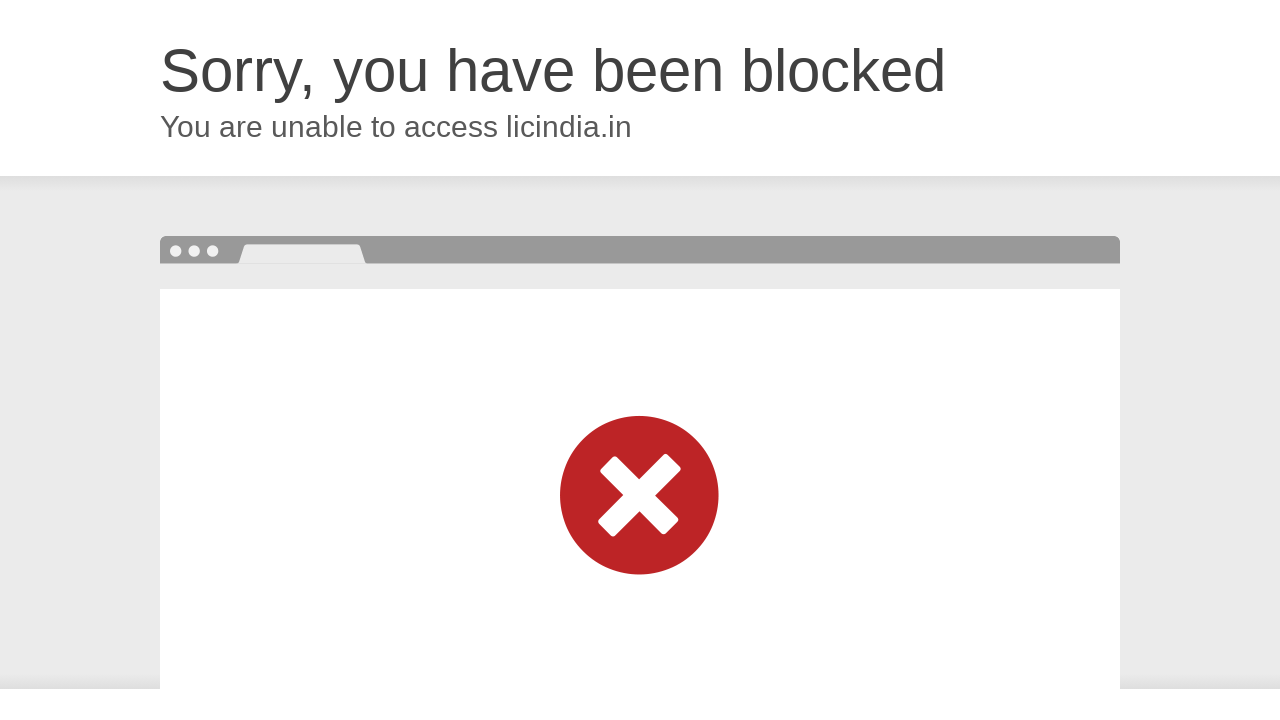